Tests image elements on the page by clicking an image and checking if another image is broken by verifying its naturalWidth attribute

Starting URL: https://www.leafground.com/dashboard.xhtml

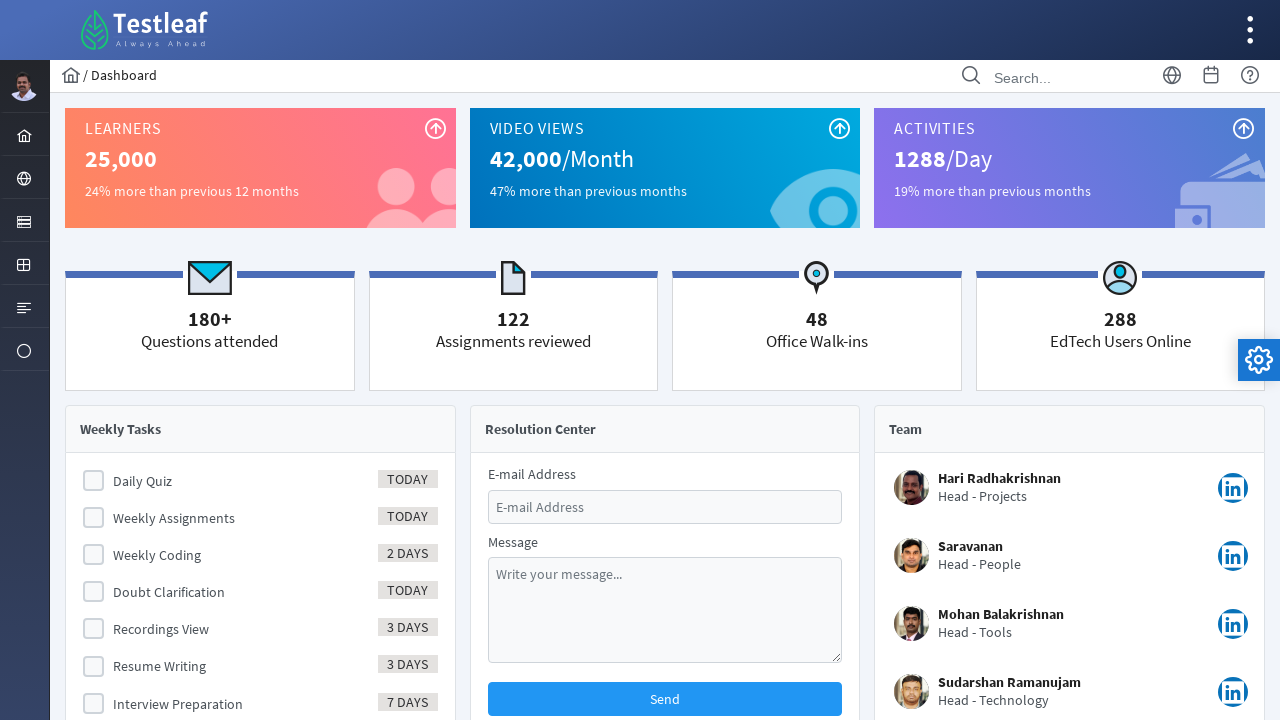

Navigated to LeafGround dashboard
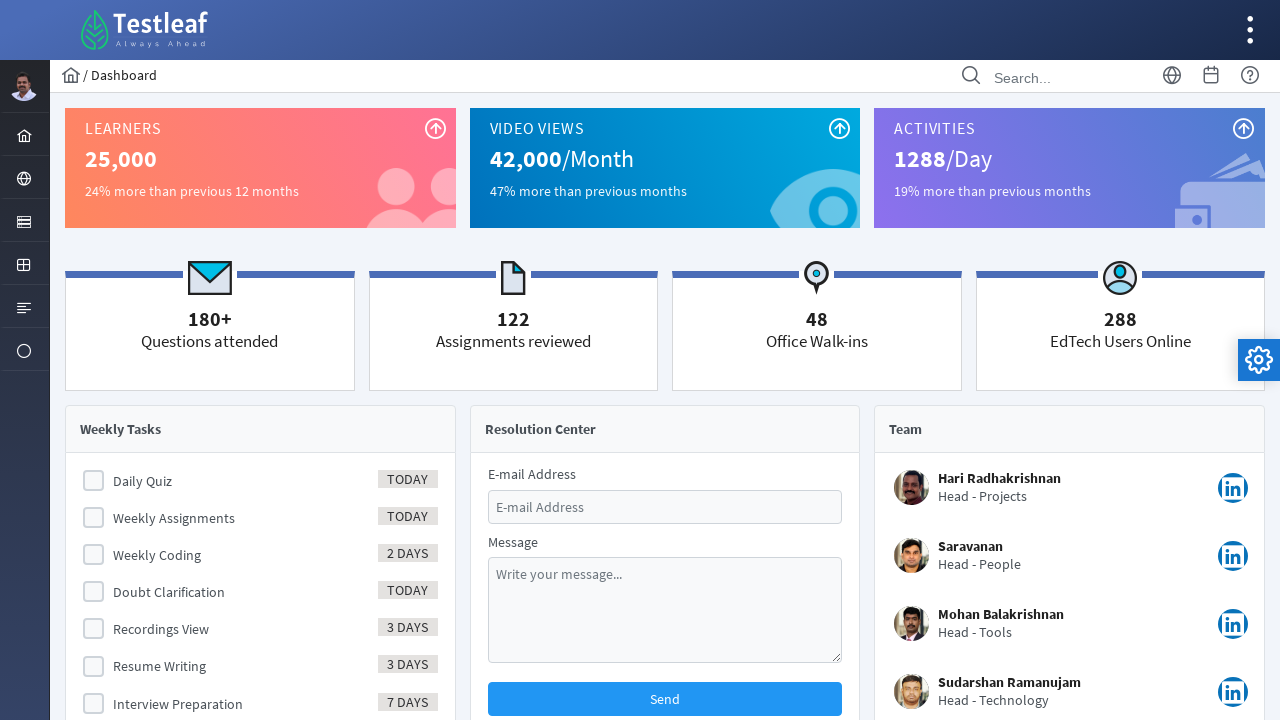

Clicked on the first image element at (621, 360) on #j_idt150
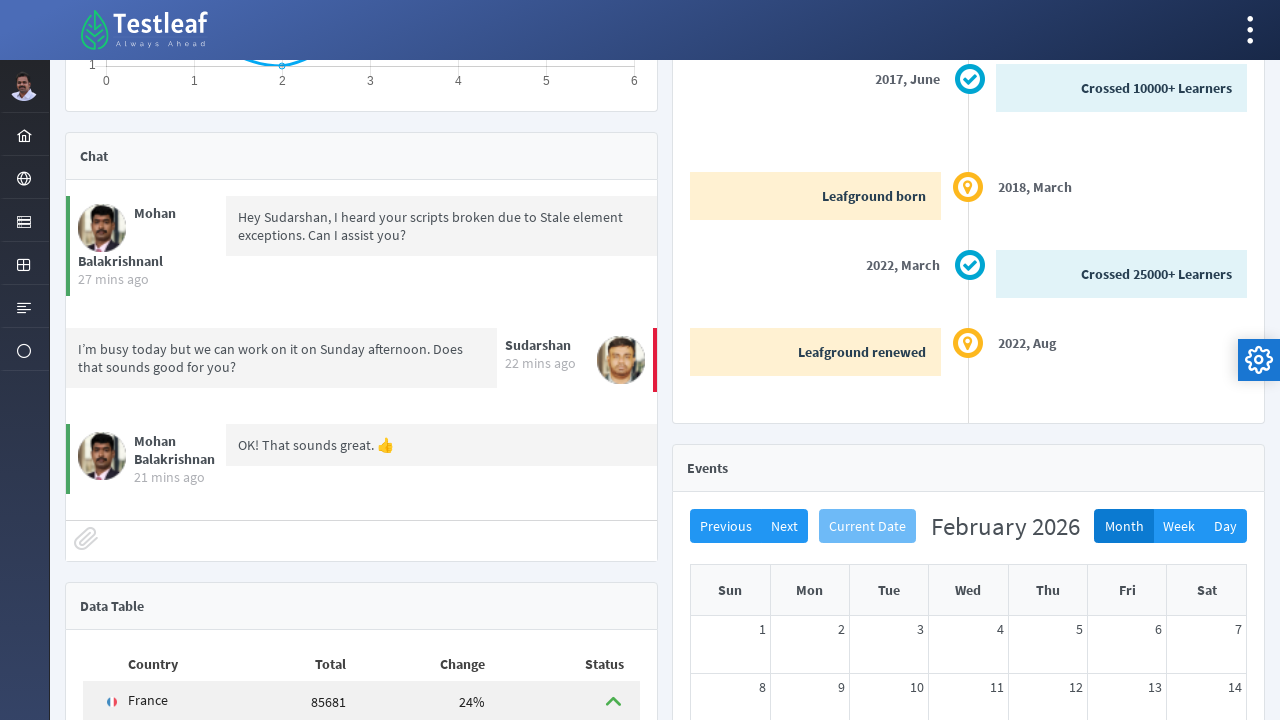

Evaluated naturalWidth attribute of second image element
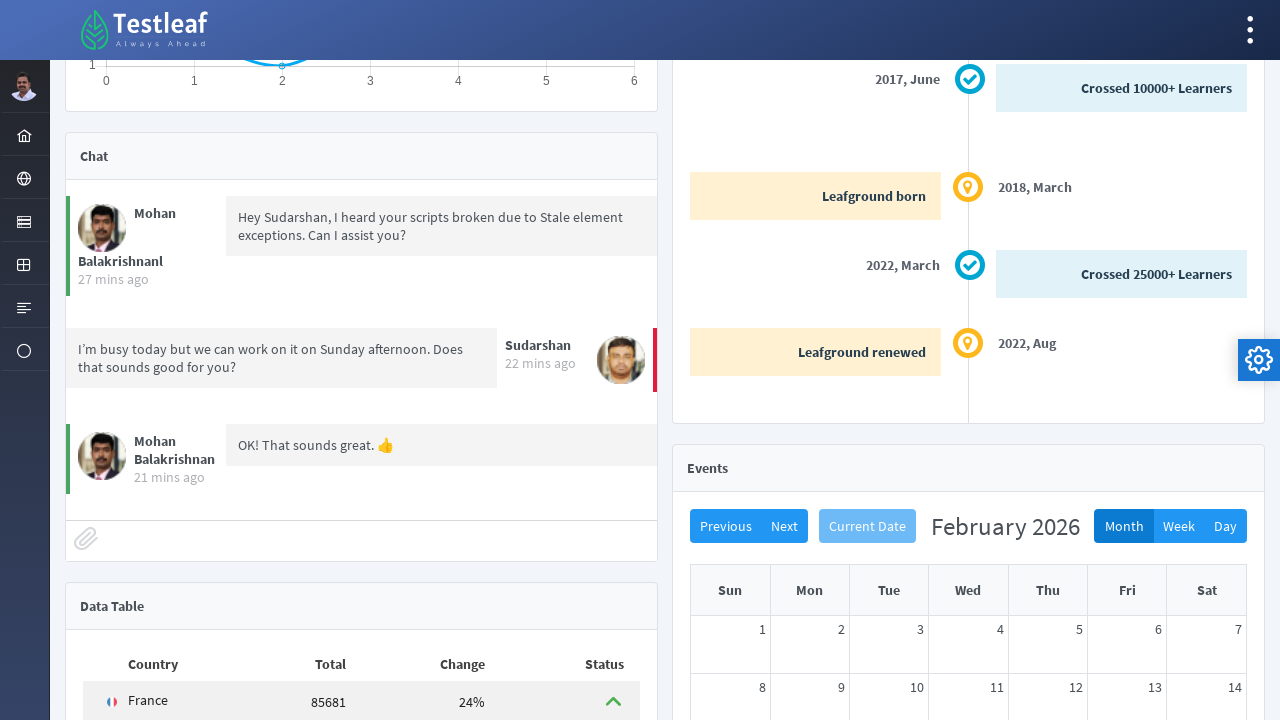

Verified that the second image is not broken (naturalWidth > 0)
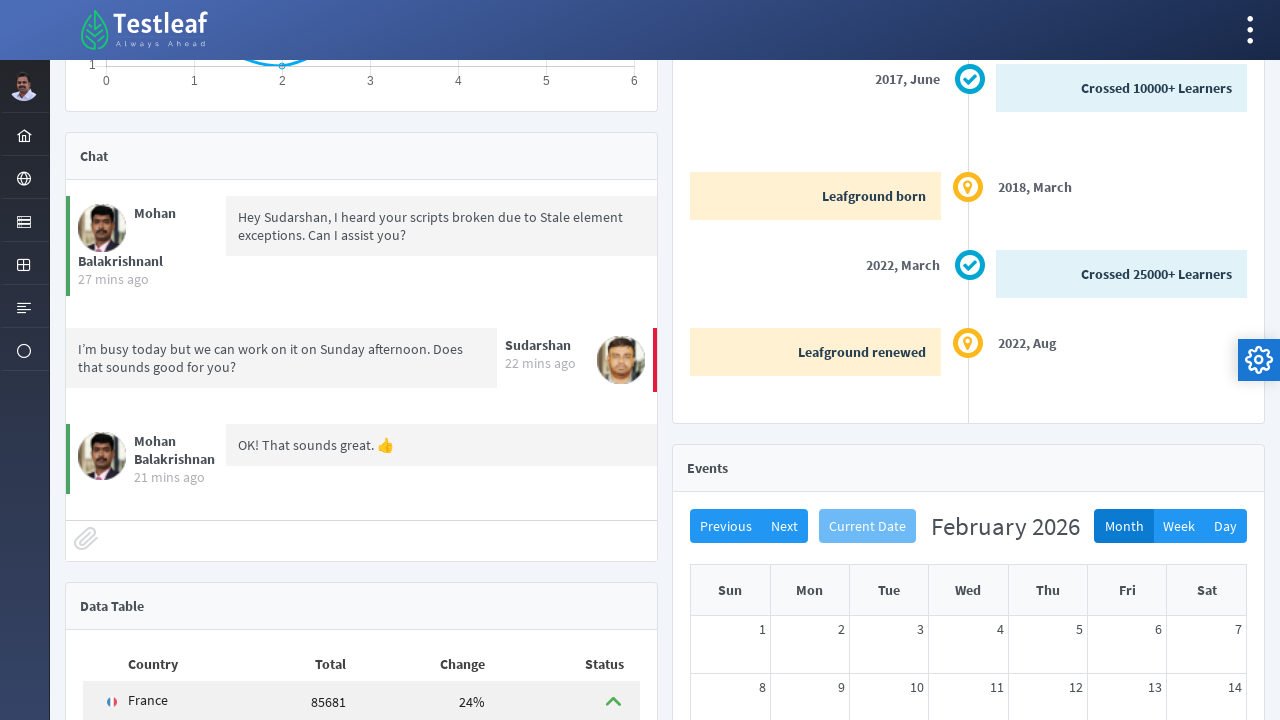

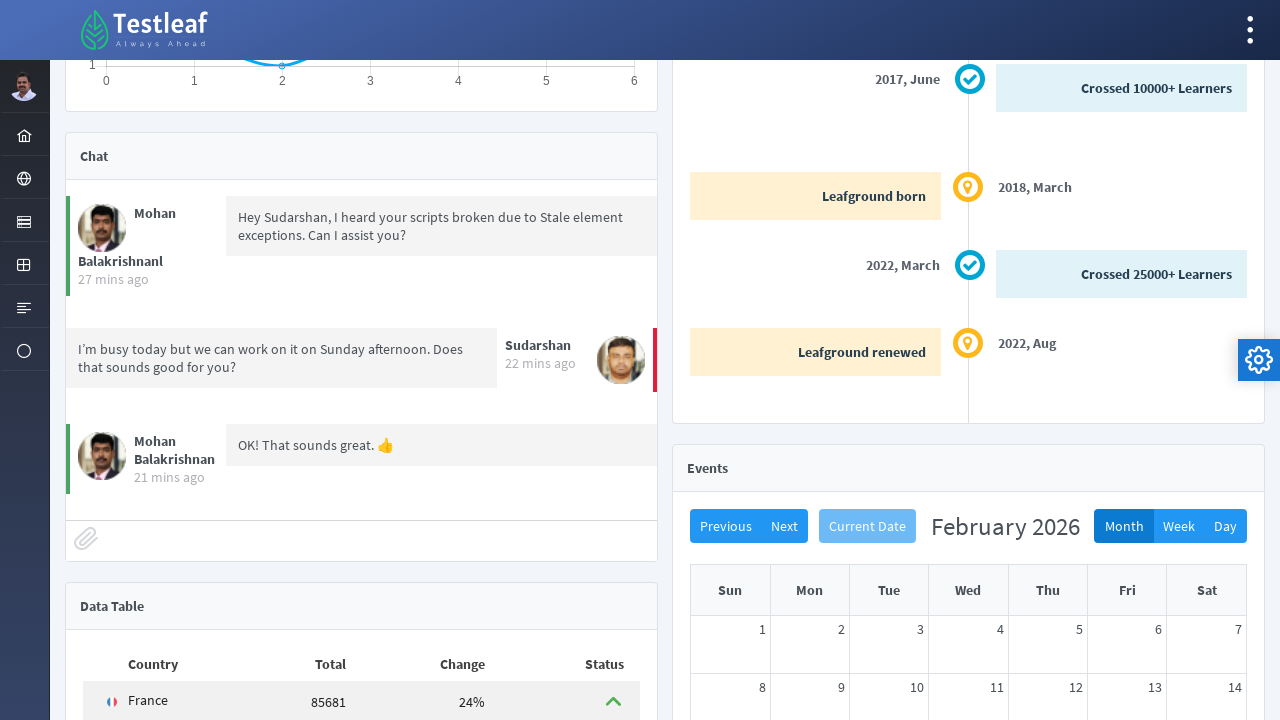